Navigates to the training support website homepage and clicks on the "About Us" link to navigate to the about page

Starting URL: https://training-support.net/

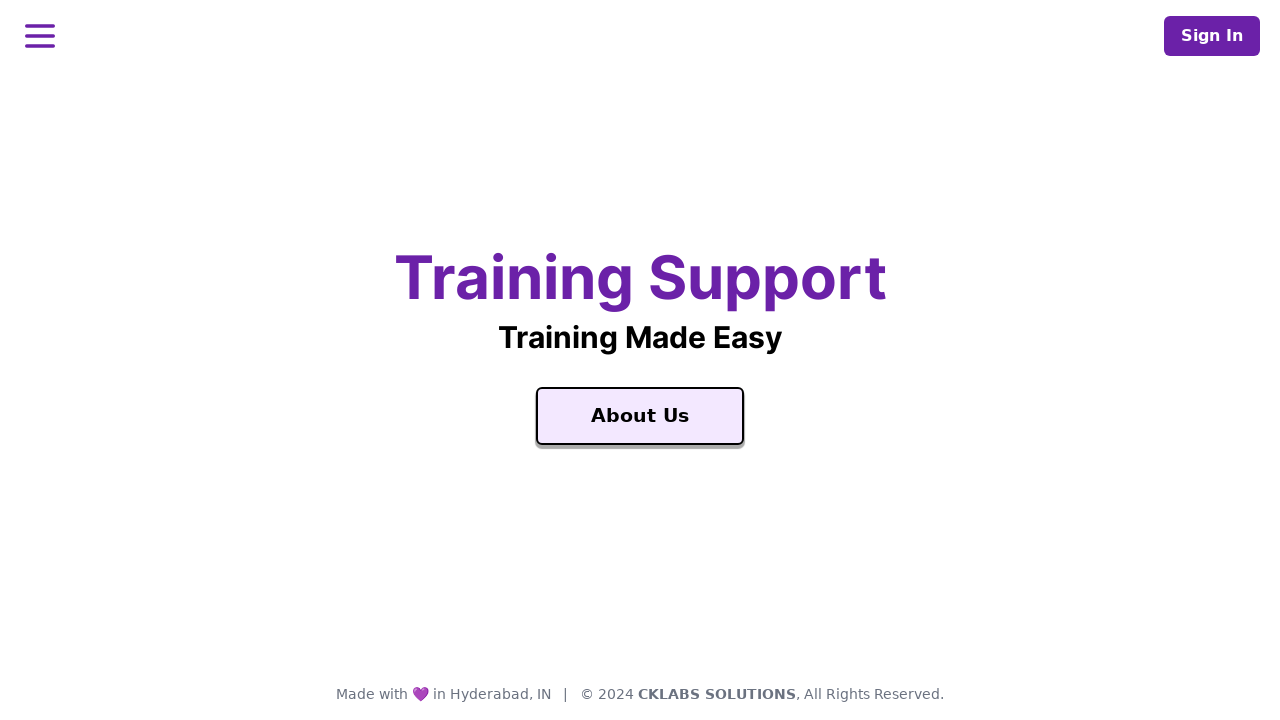

Navigated to training support website homepage
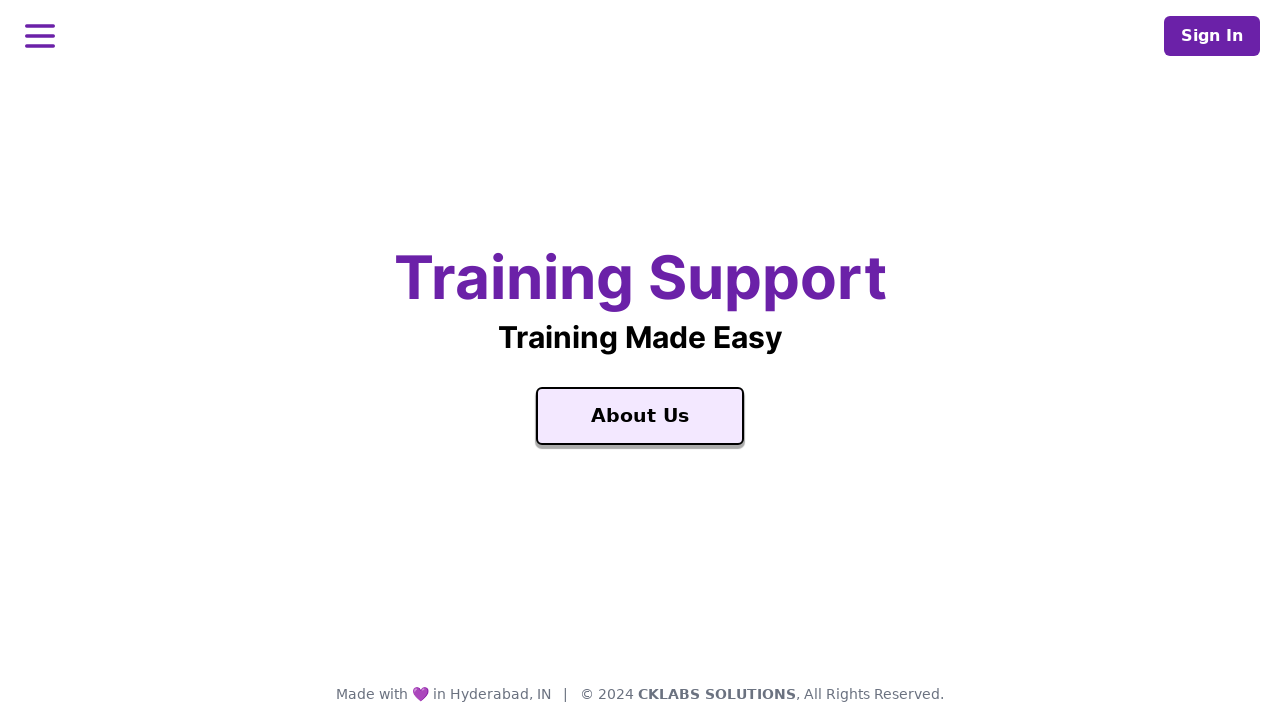

Clicked on the 'About Us' link at (640, 416) on text=About Us
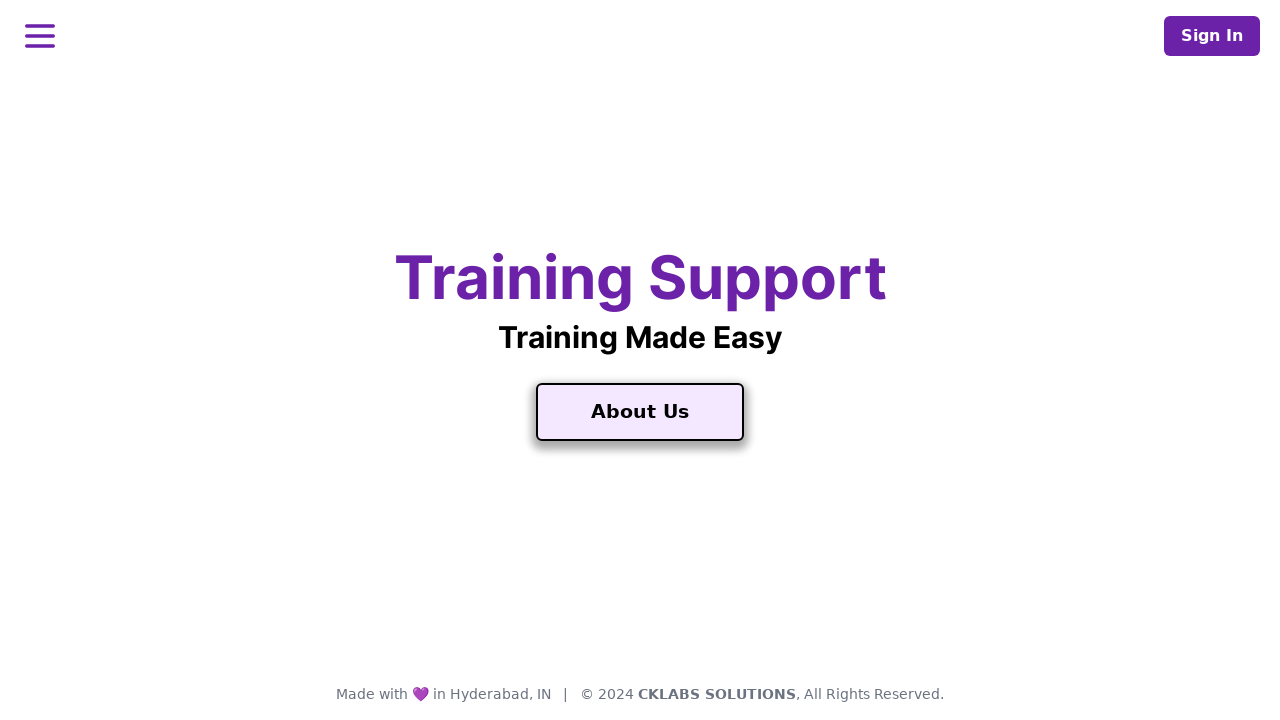

Waited for page to load completely
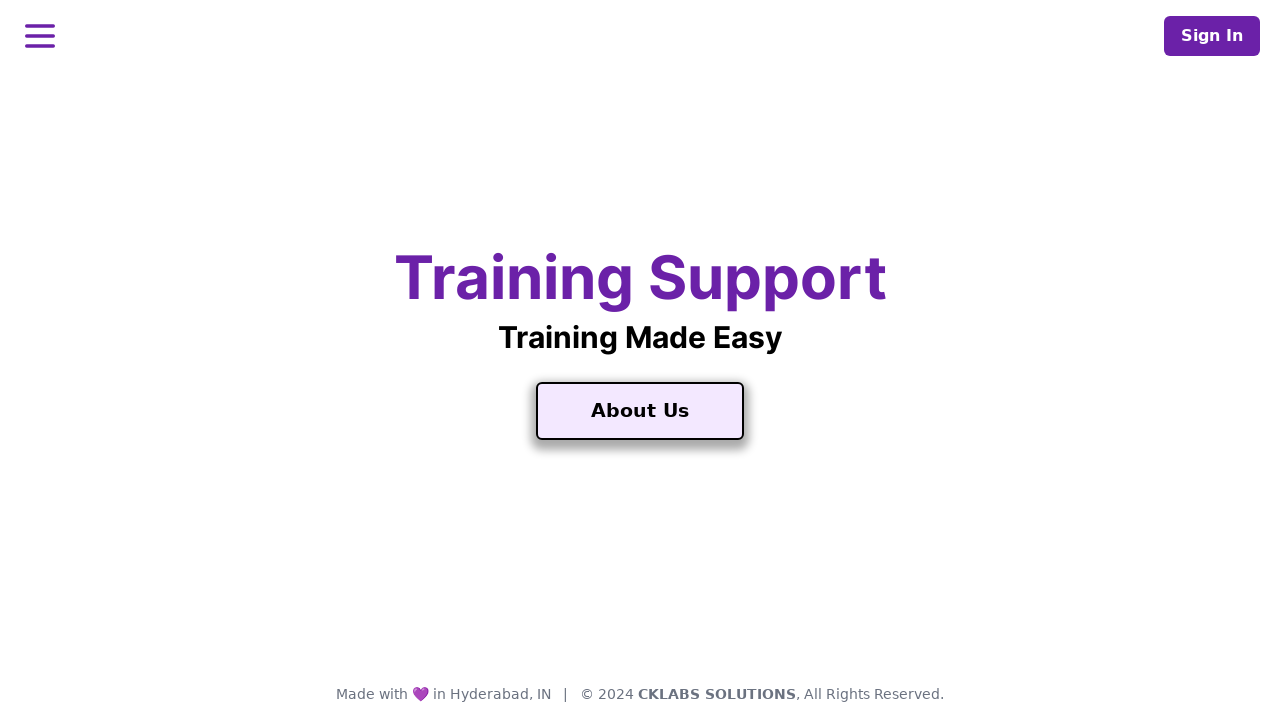

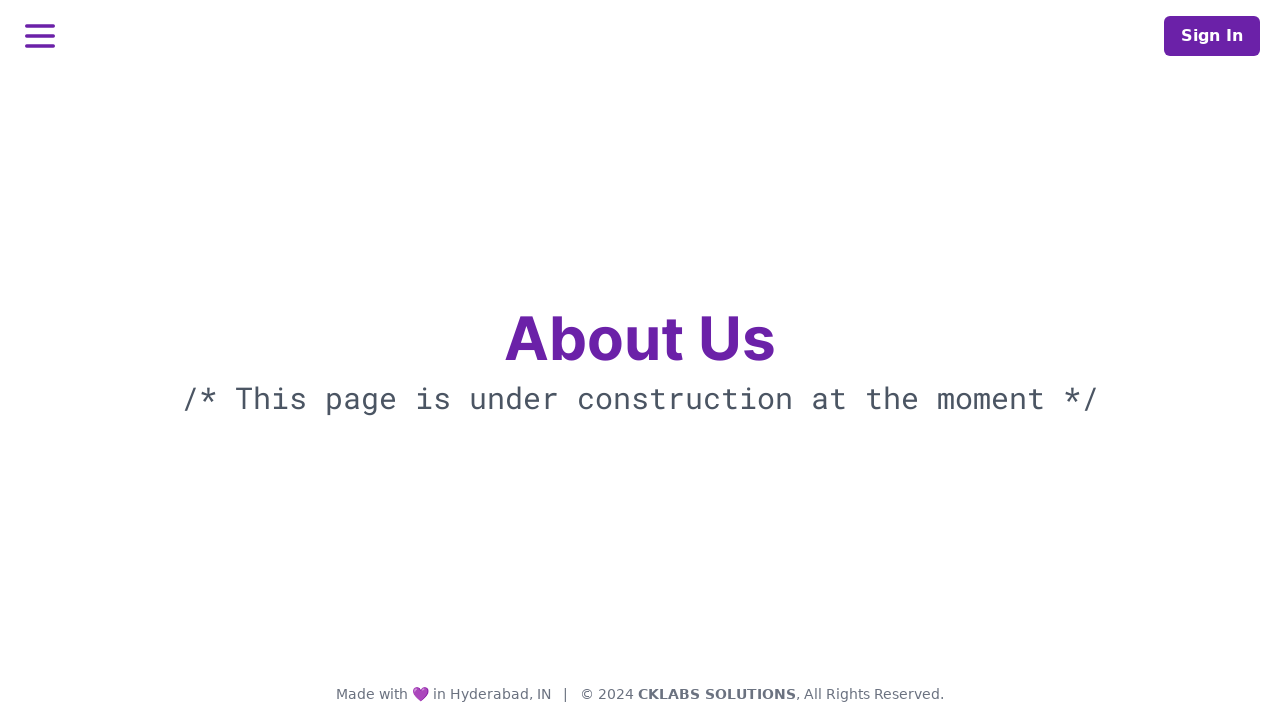